Tests reading a custom attribute from an element, calculating a logarithmic function, filling checkboxes and answer field, then submitting

Starting URL: http://suninjuly.github.io/get_attribute.html

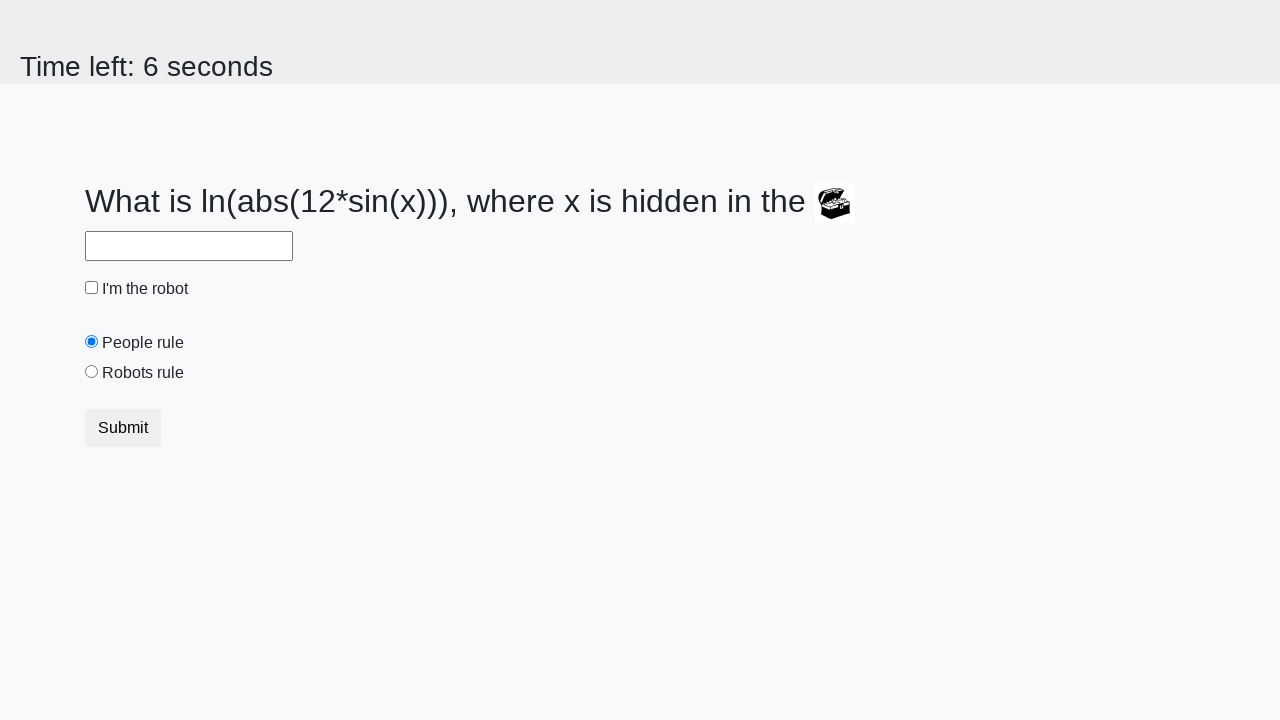

Located treasure element with valuex attribute
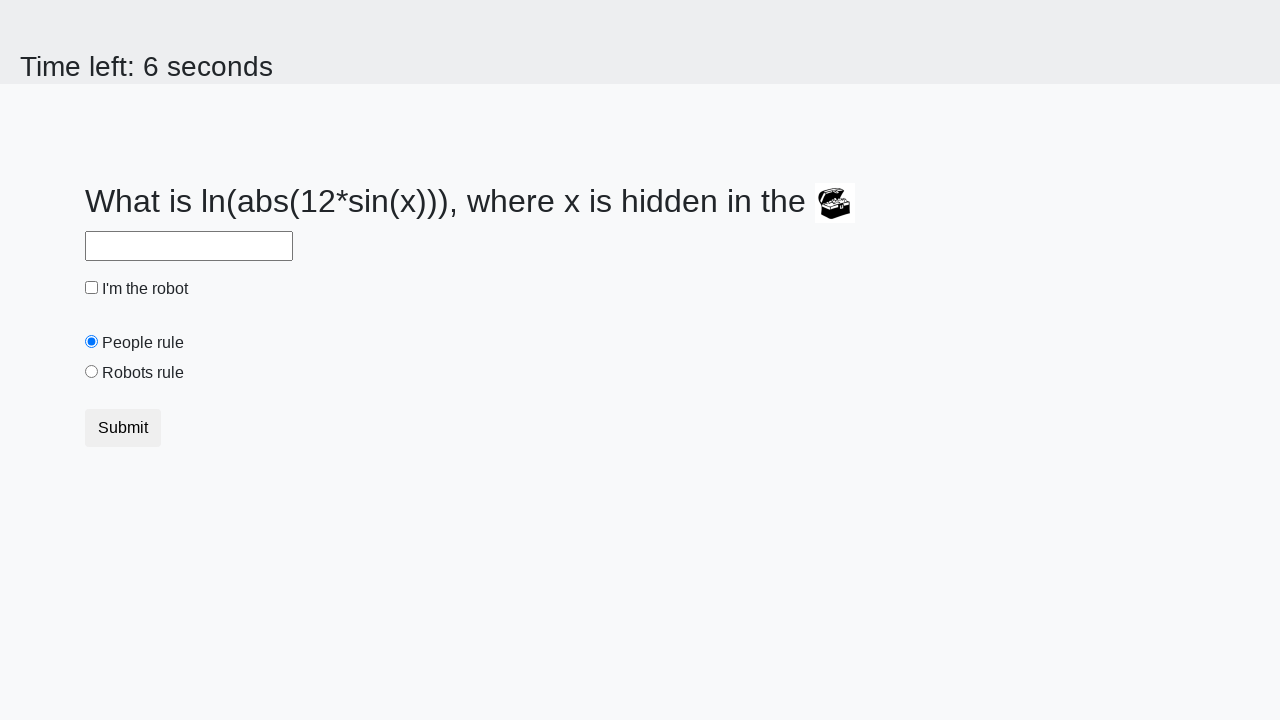

Retrieved valuex attribute from treasure element: 897
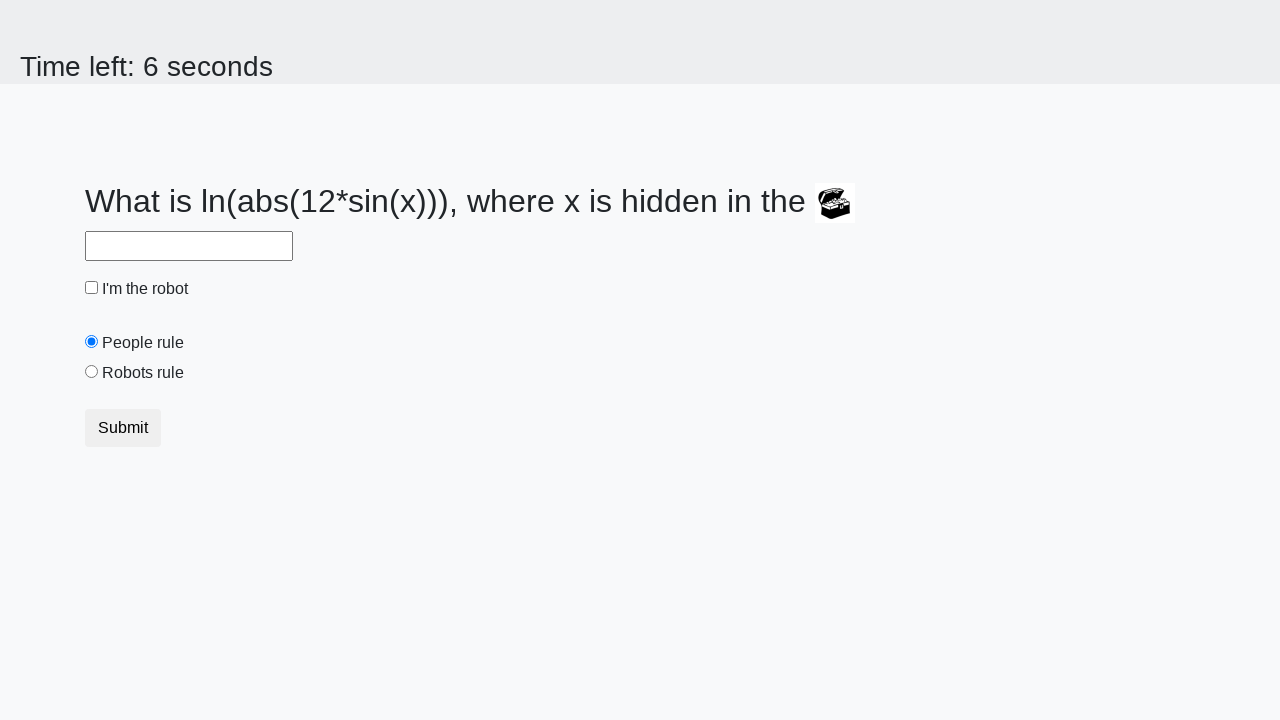

Calculated logarithmic function result: 2.482069117708879
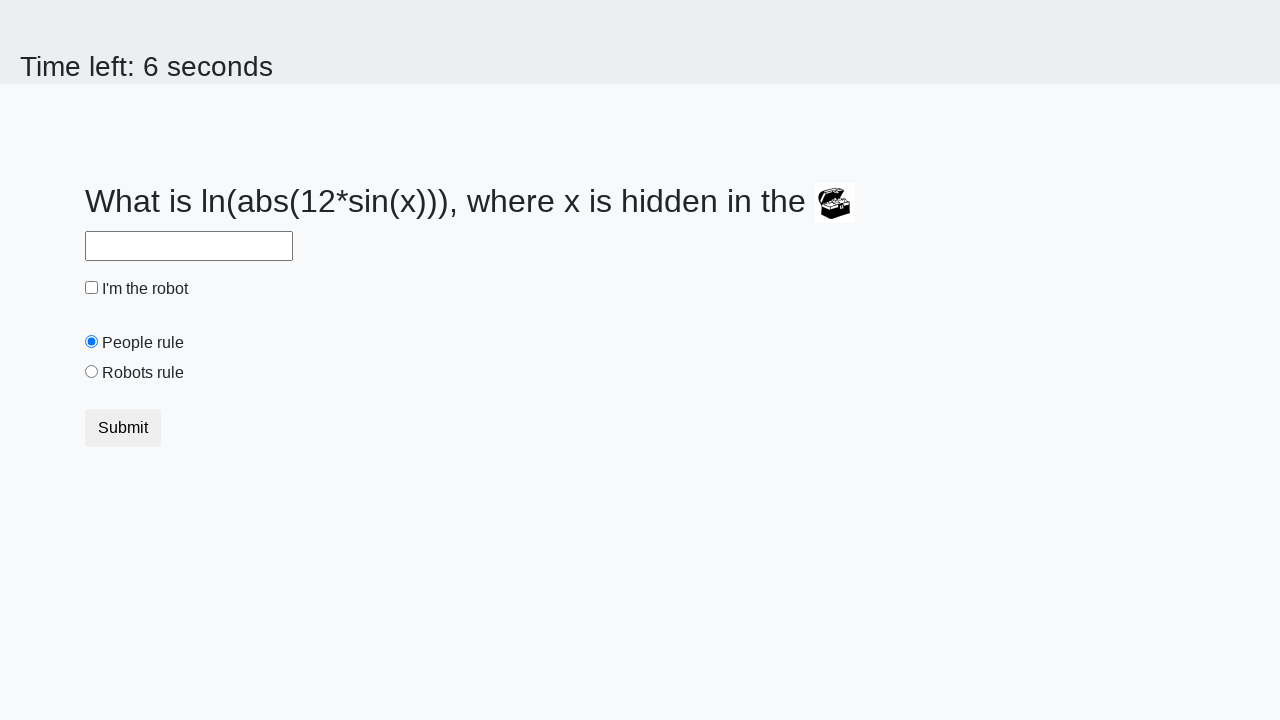

Clicked robot checkbox at (92, 288) on #robotCheckbox
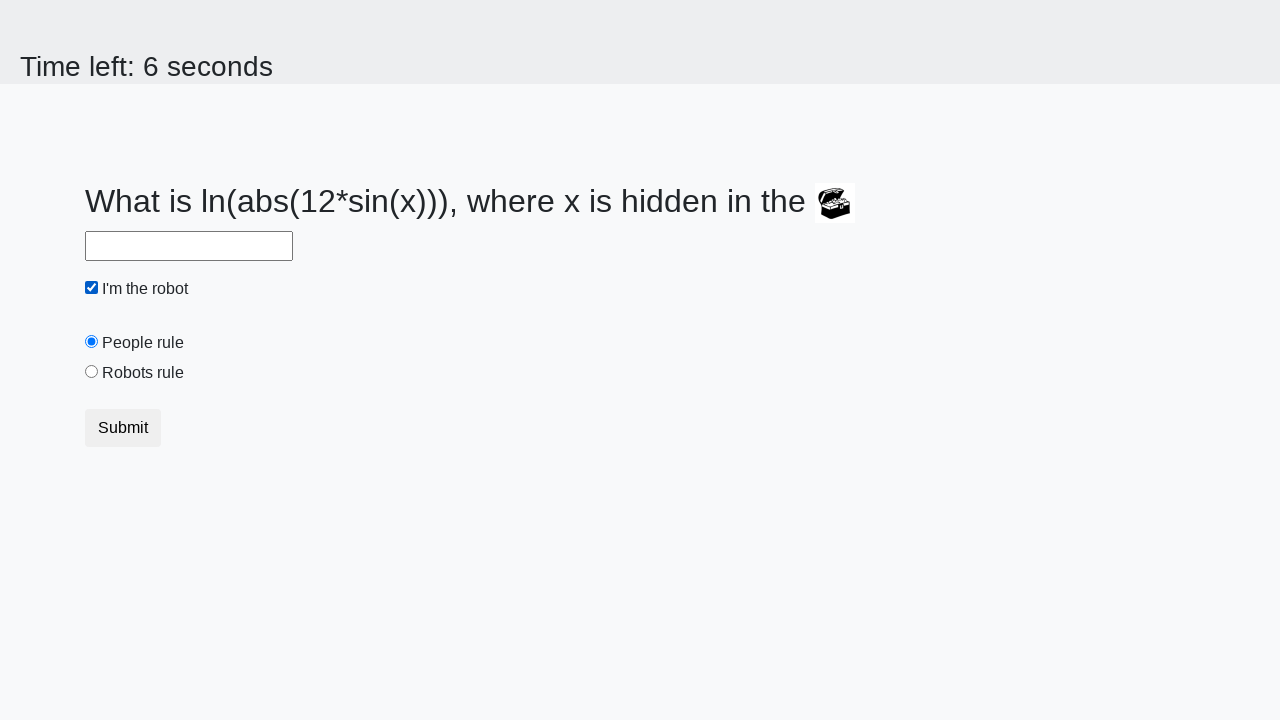

Clicked robots rule checkbox at (92, 372) on #robotsRule
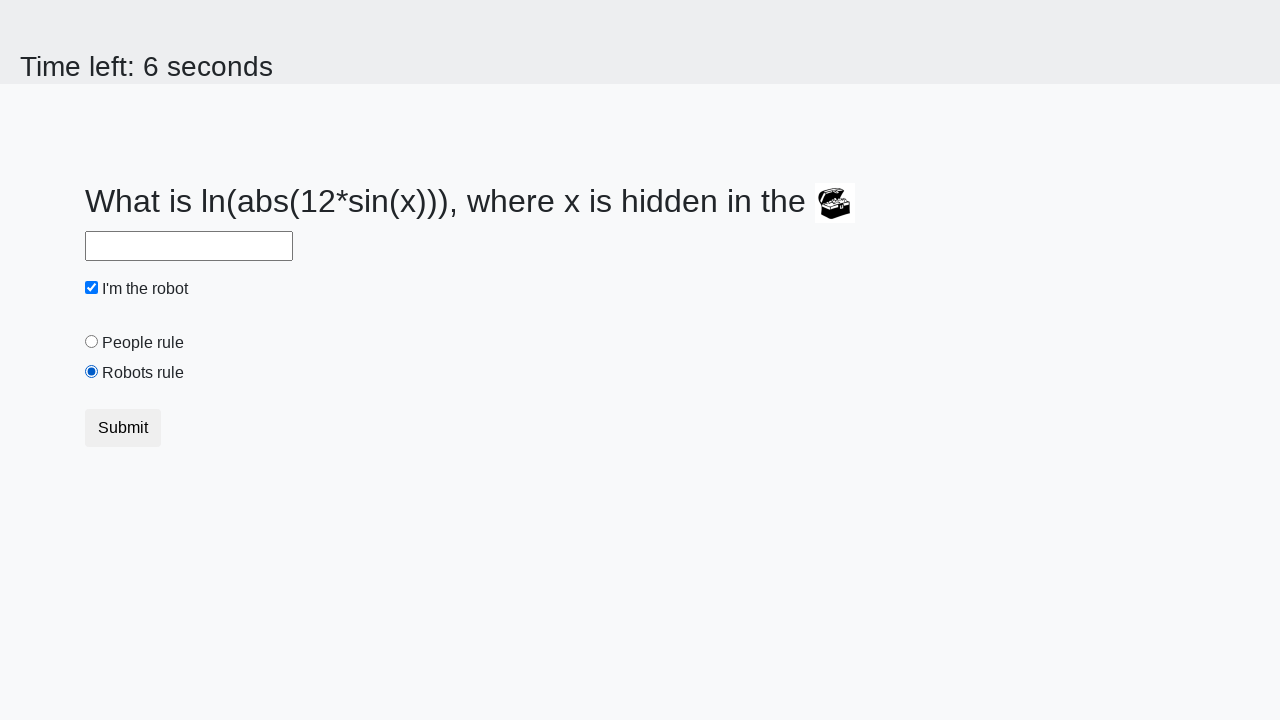

Filled answer field with calculated value: 2.482069117708879 on #answer
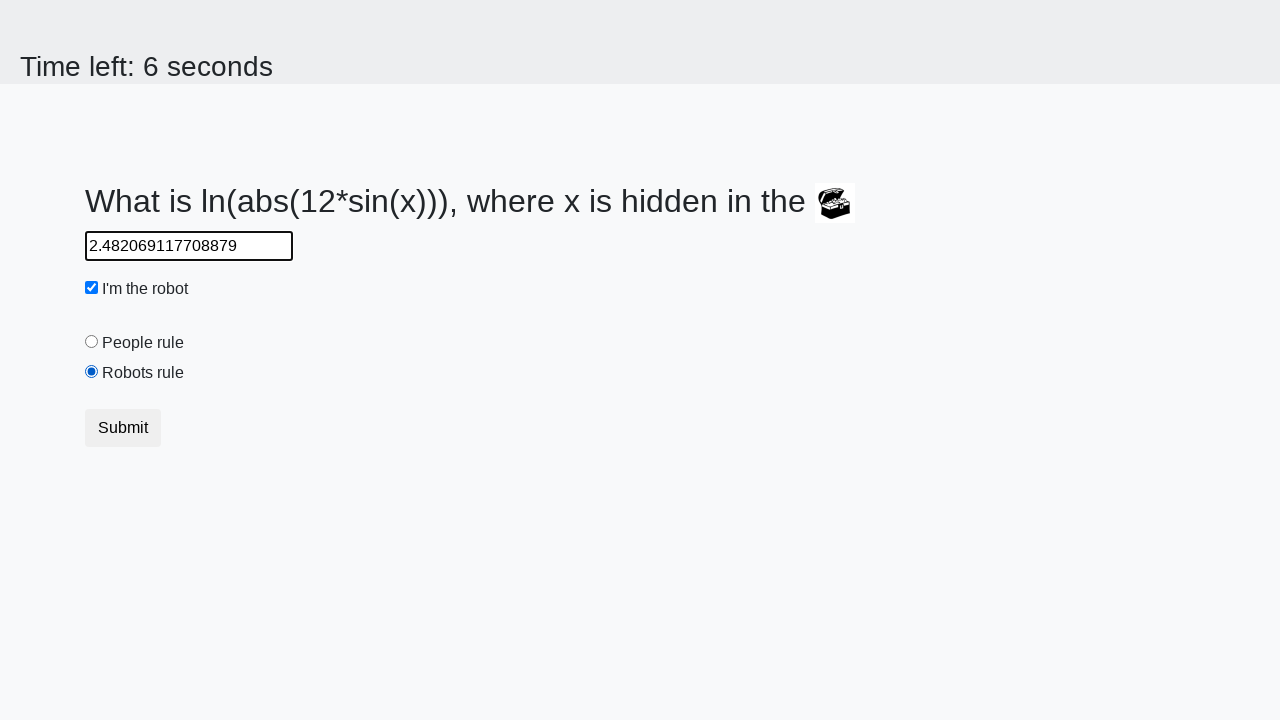

Clicked submit button at (123, 428) on .btn.btn-default
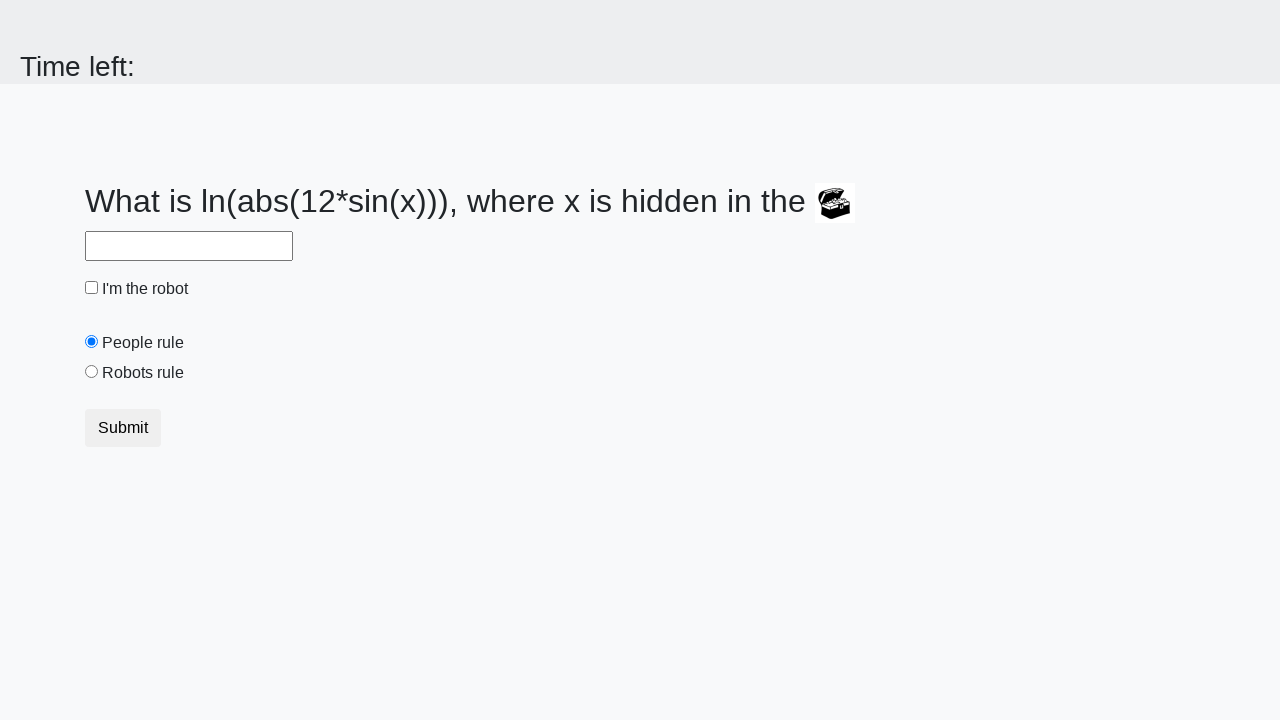

Alert dialog handled and accepted
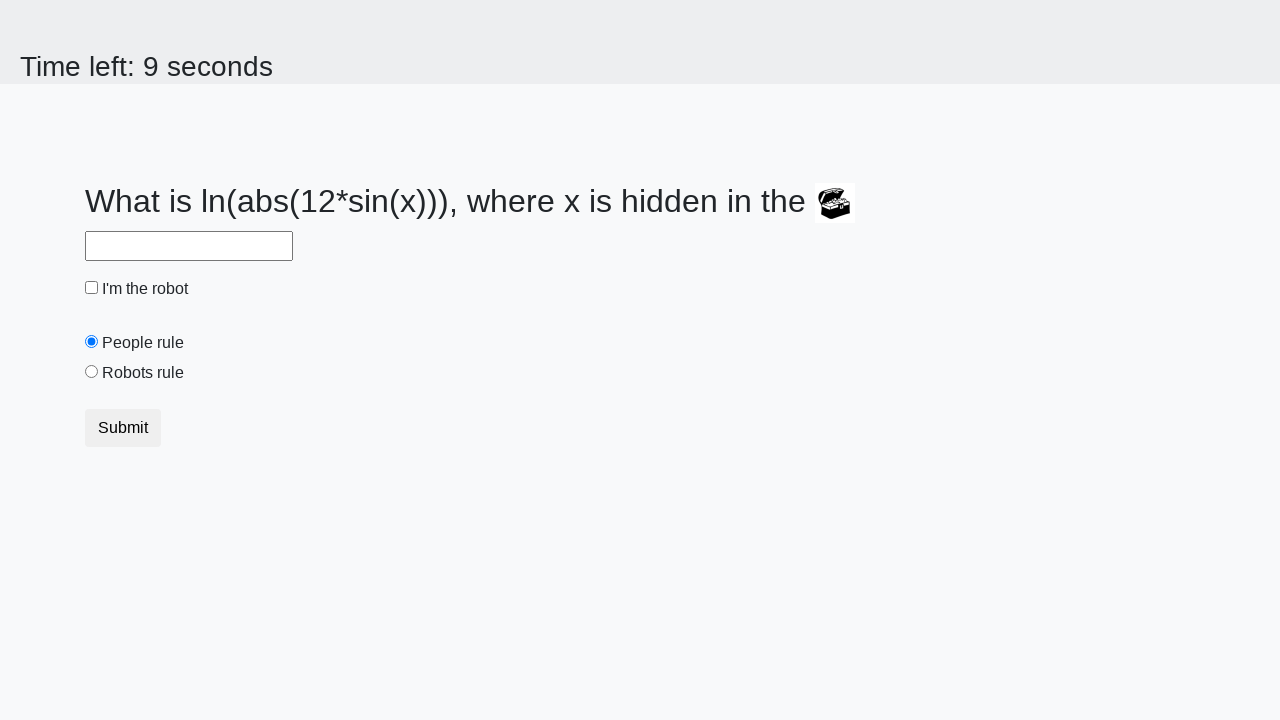

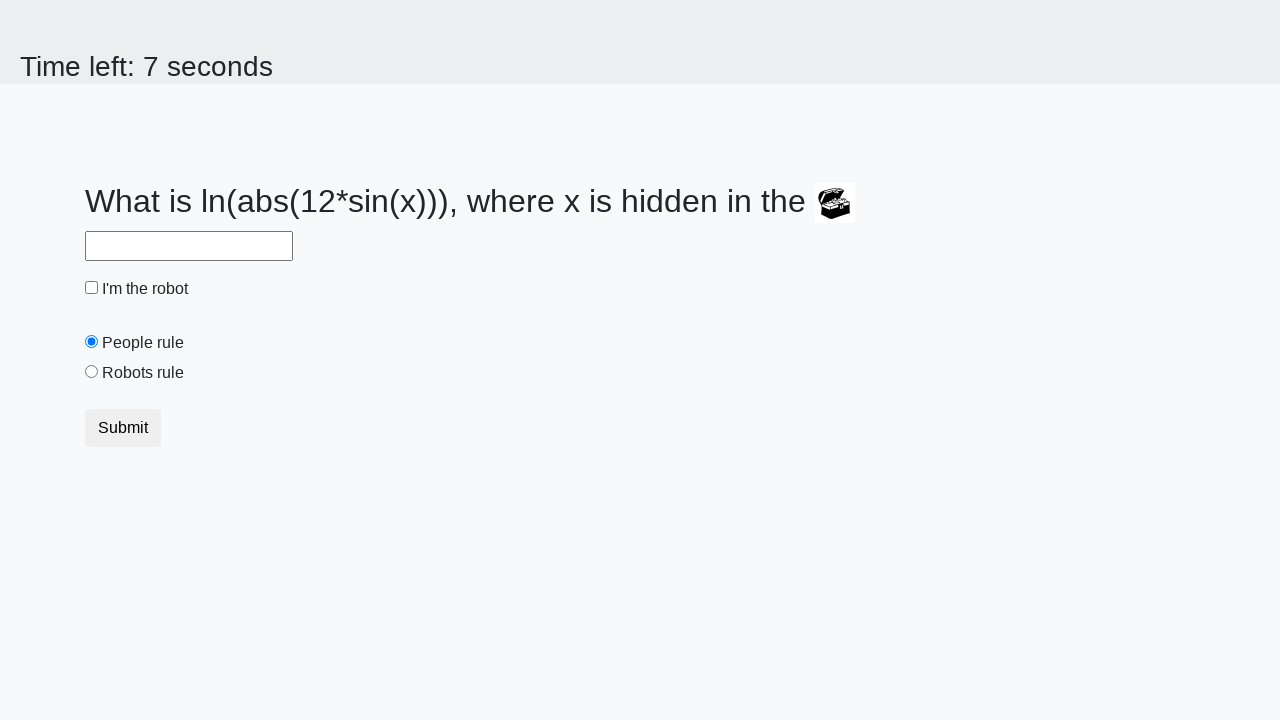